Tests login form validation by entering only a username and verifying the password required error message appears

Starting URL: https://demo.applitools.com/hackathon.html

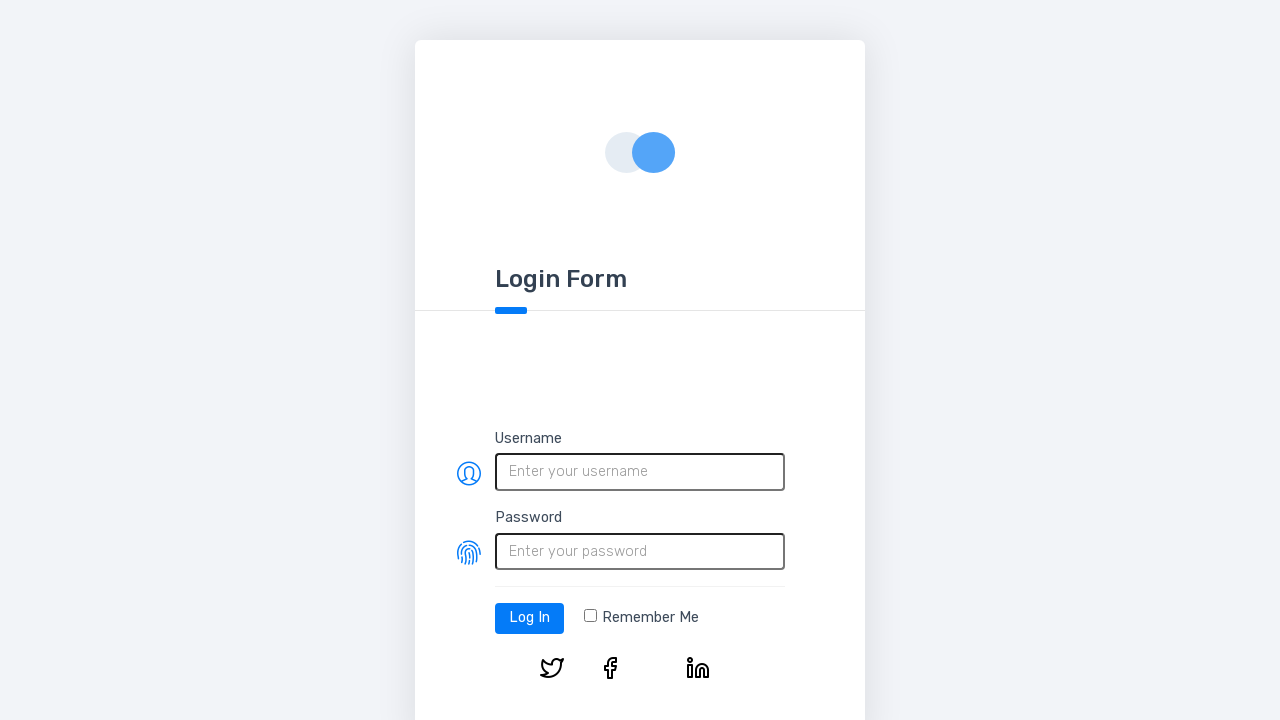

Navigated to login page at https://demo.applitools.com/hackathon.html
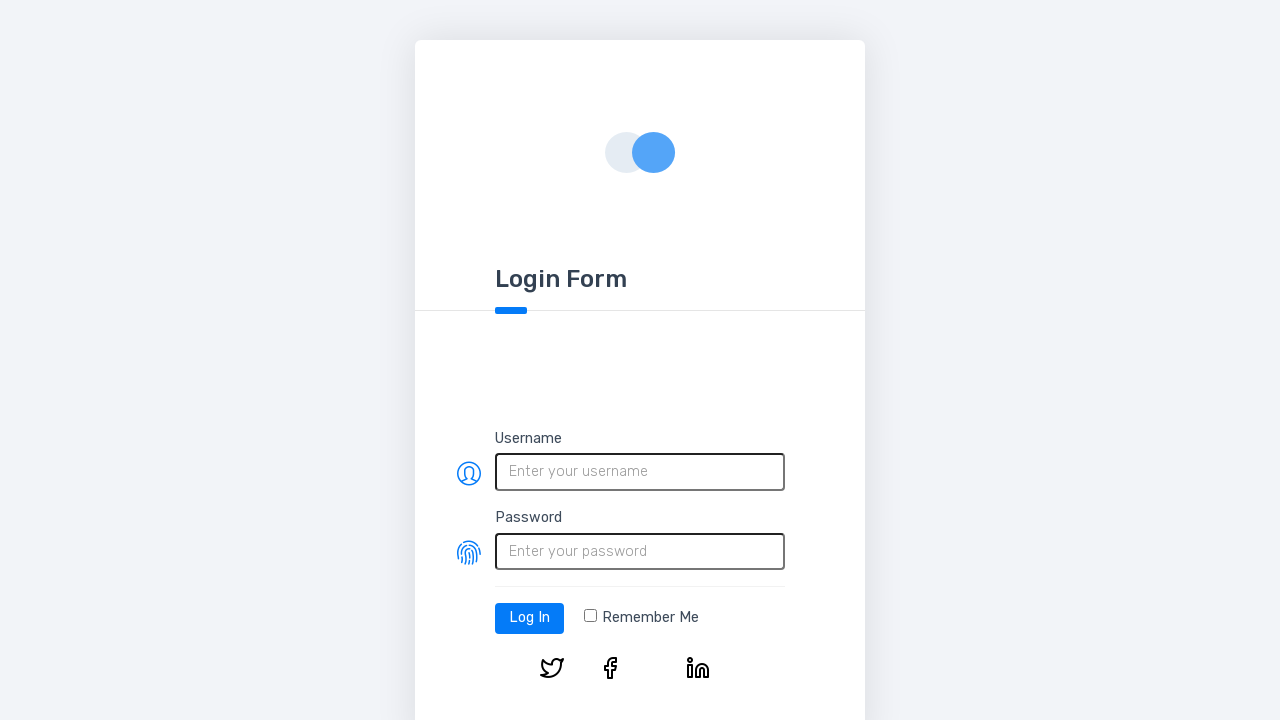

Filled username field with 'ada' on #username
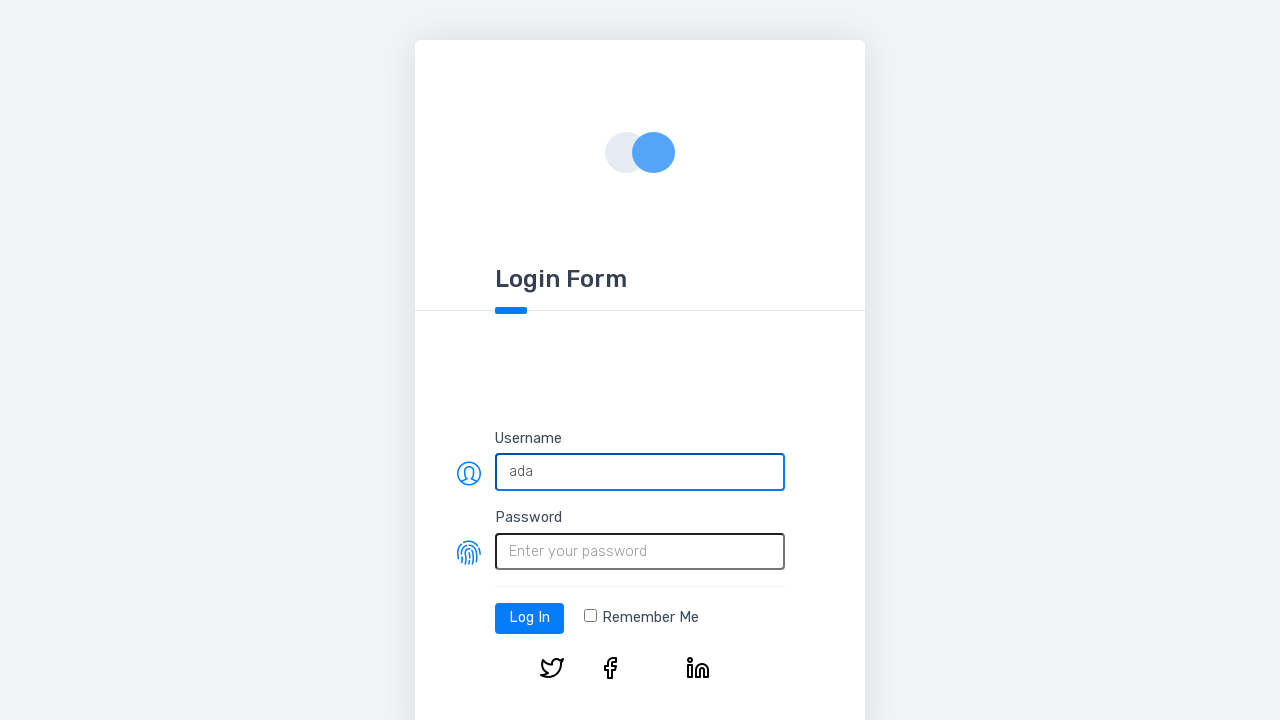

Clicked login button at (530, 618) on #log-in
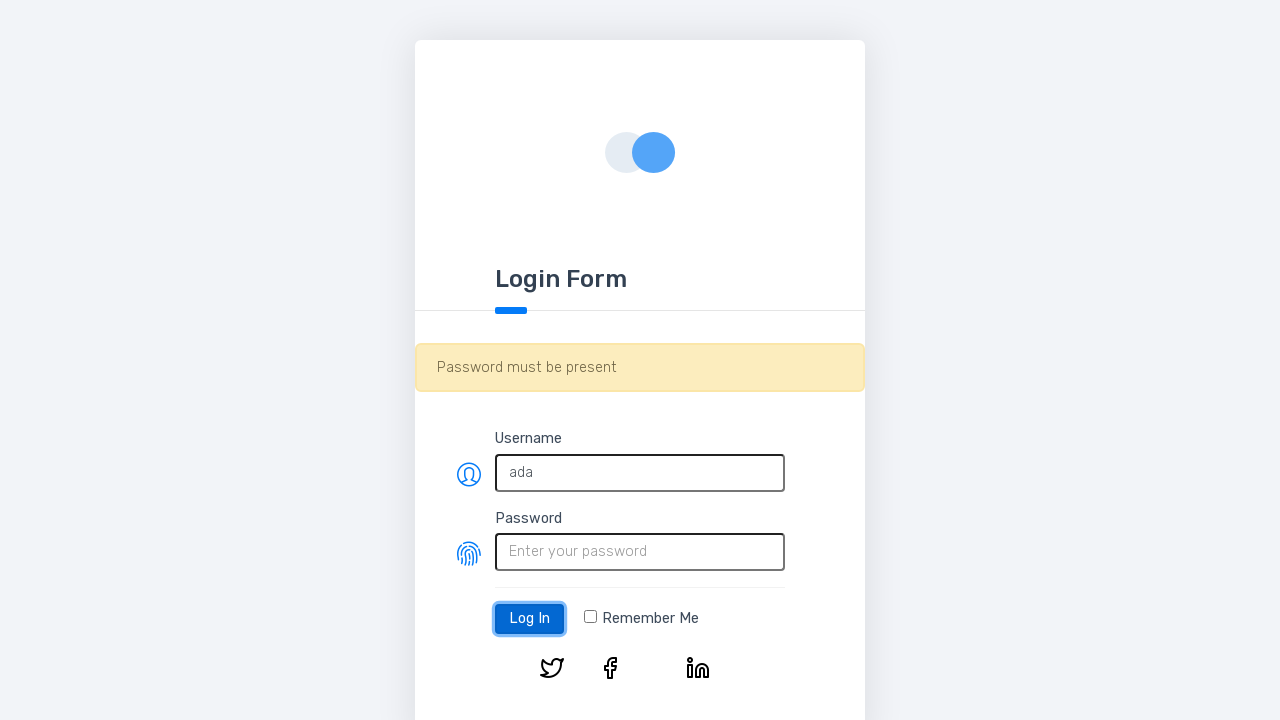

Password required error message appeared
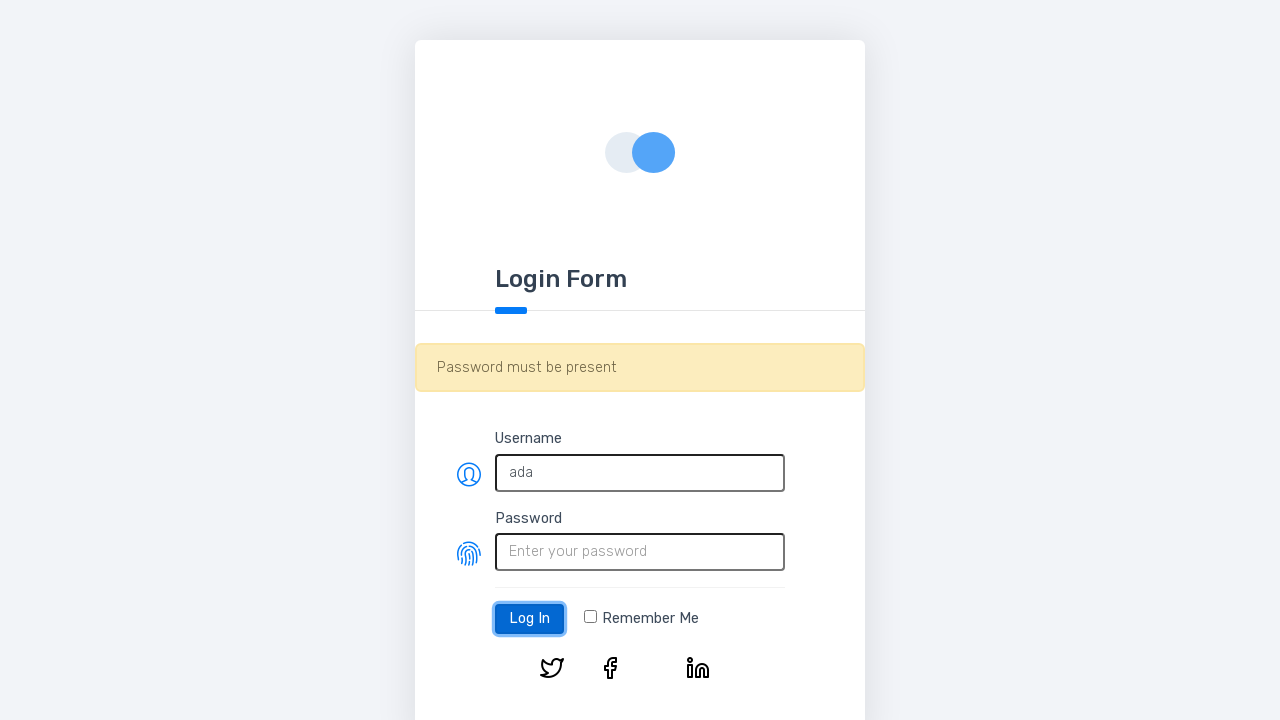

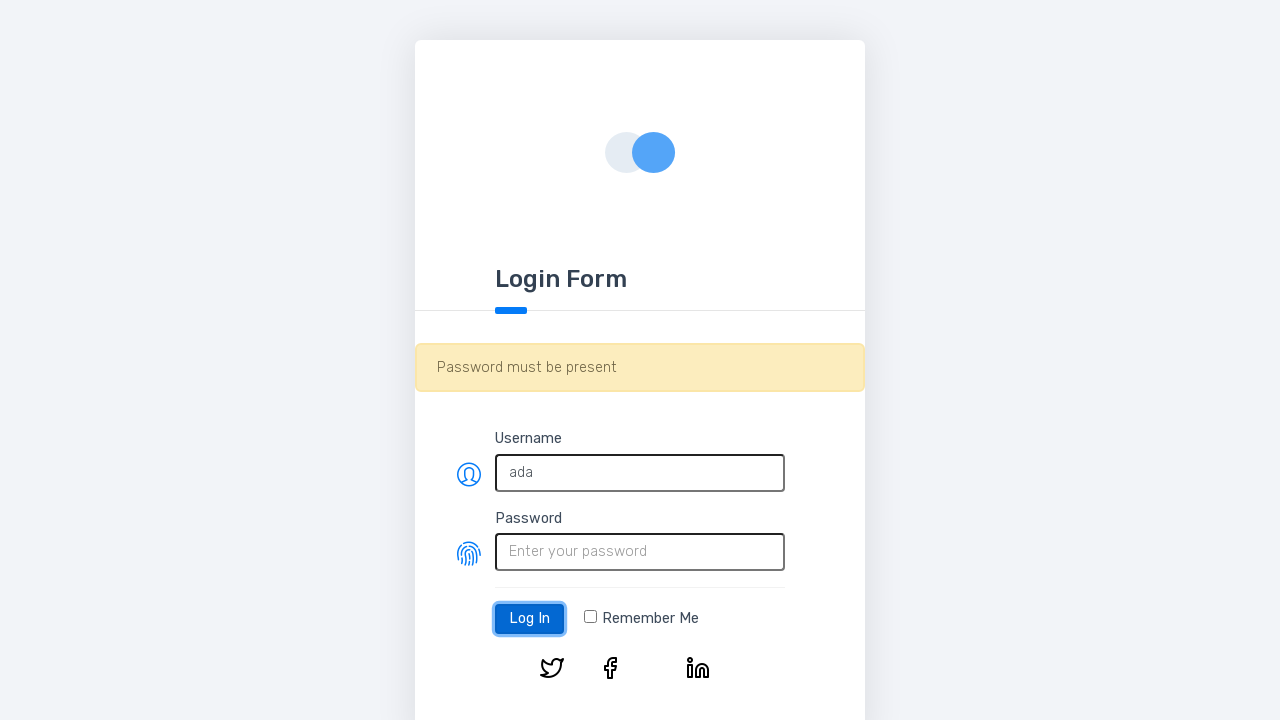